Navigates to Challenging DOM page and clicks the edit link in each table row

Starting URL: https://the-internet.herokuapp.com

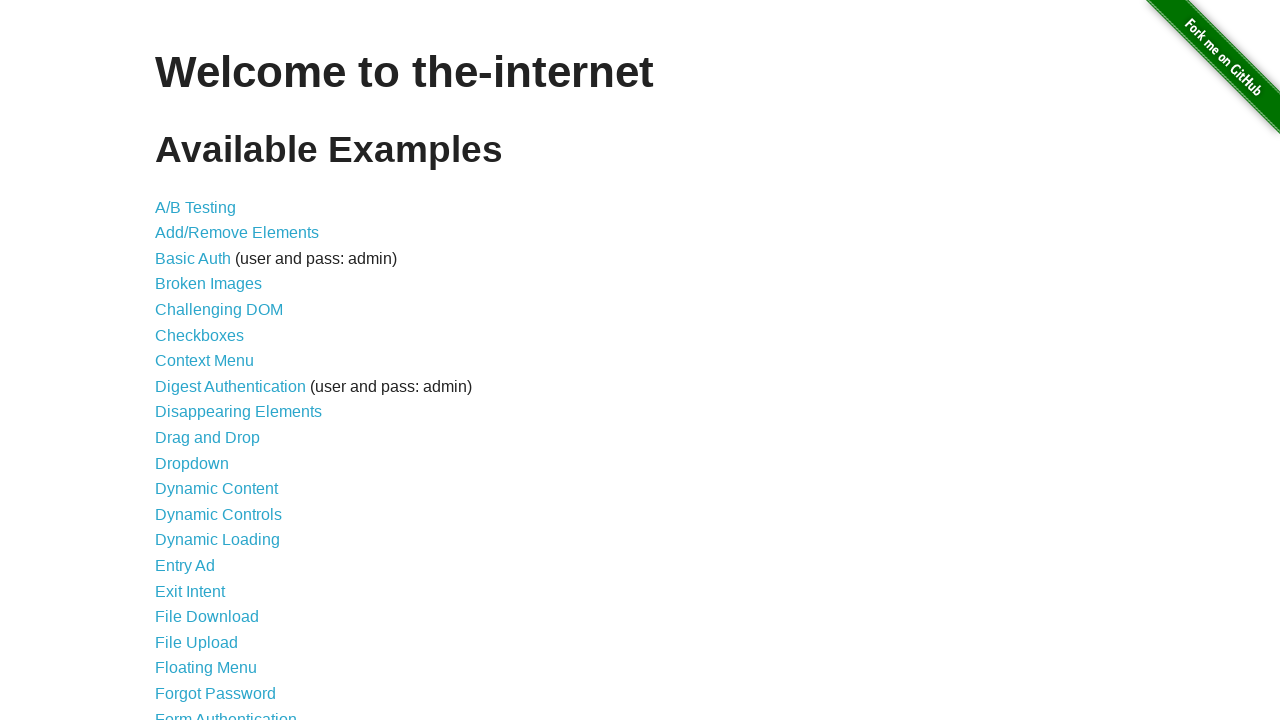

Clicked on Challenging DOM link at (219, 310) on text=Challenging DOM
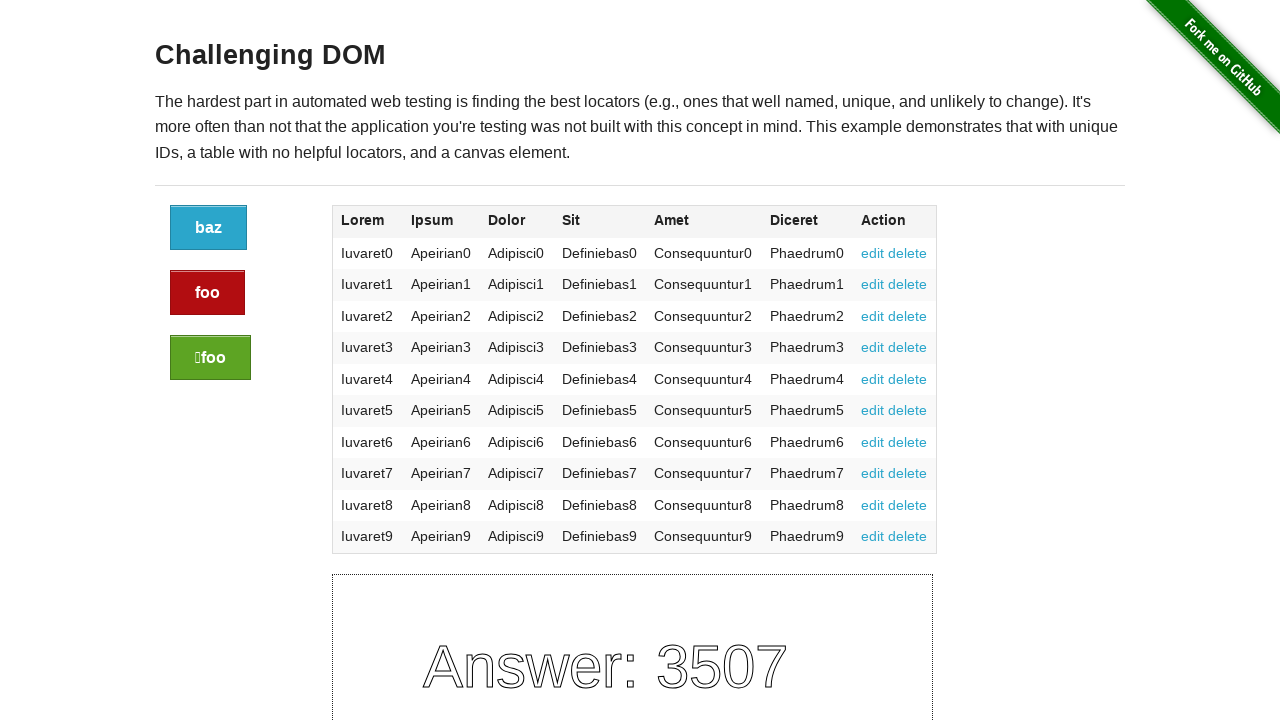

Table body rows loaded
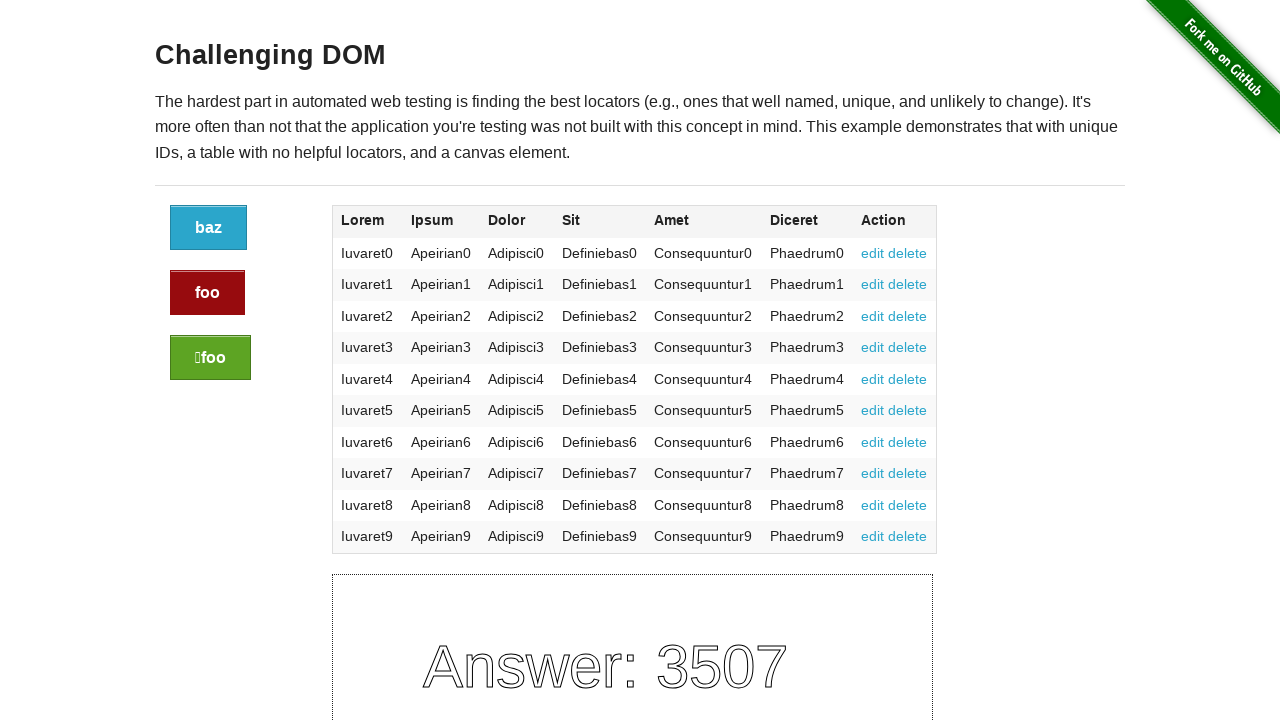

Found 10 table rows
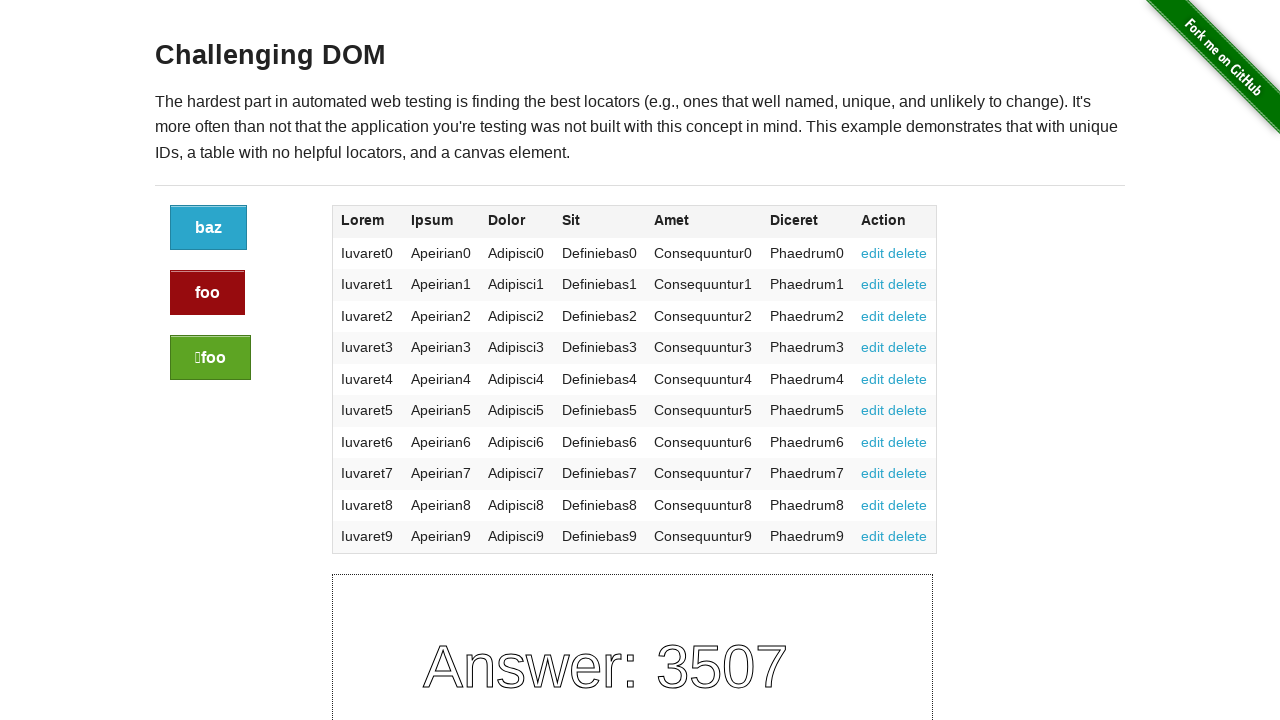

Clicked edit link in row 1 at (873, 253) on table tbody tr >> nth=0 >> td:nth-child(7) a:has-text('edit')
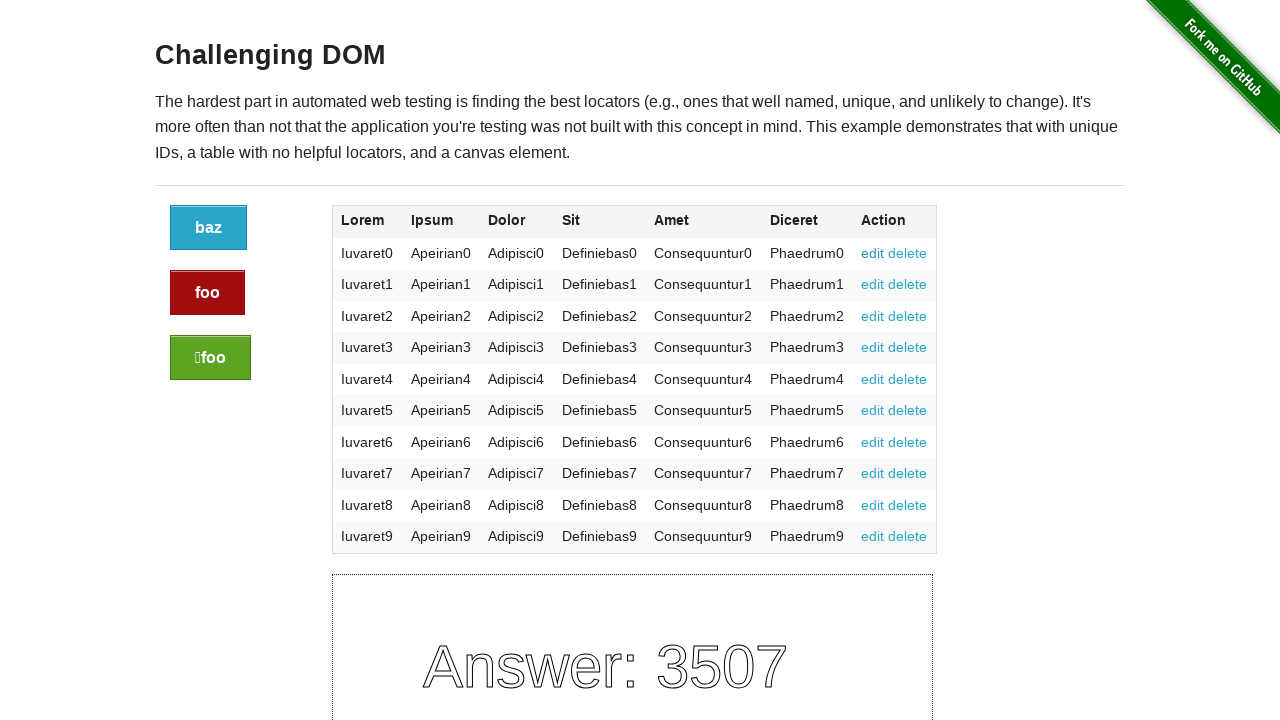

Clicked edit link in row 2 at (873, 284) on table tbody tr >> nth=1 >> td:nth-child(7) a:has-text('edit')
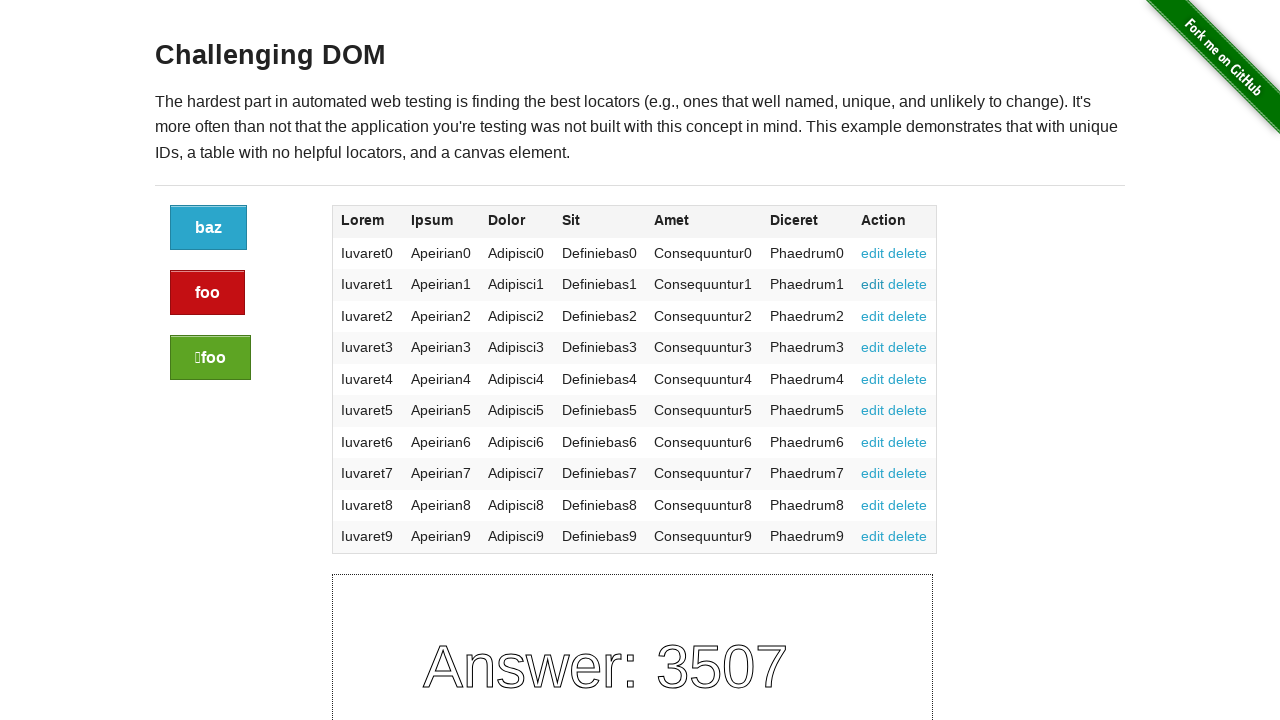

Clicked edit link in row 3 at (873, 316) on table tbody tr >> nth=2 >> td:nth-child(7) a:has-text('edit')
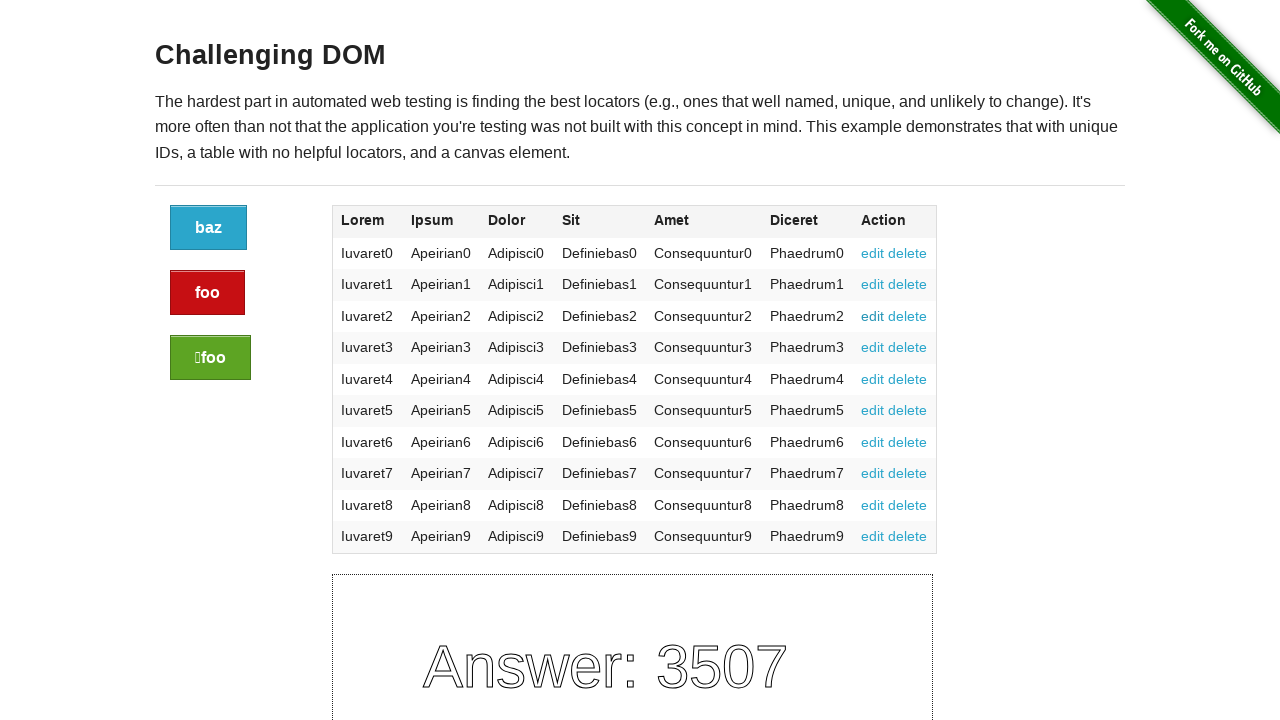

Clicked edit link in row 4 at (873, 347) on table tbody tr >> nth=3 >> td:nth-child(7) a:has-text('edit')
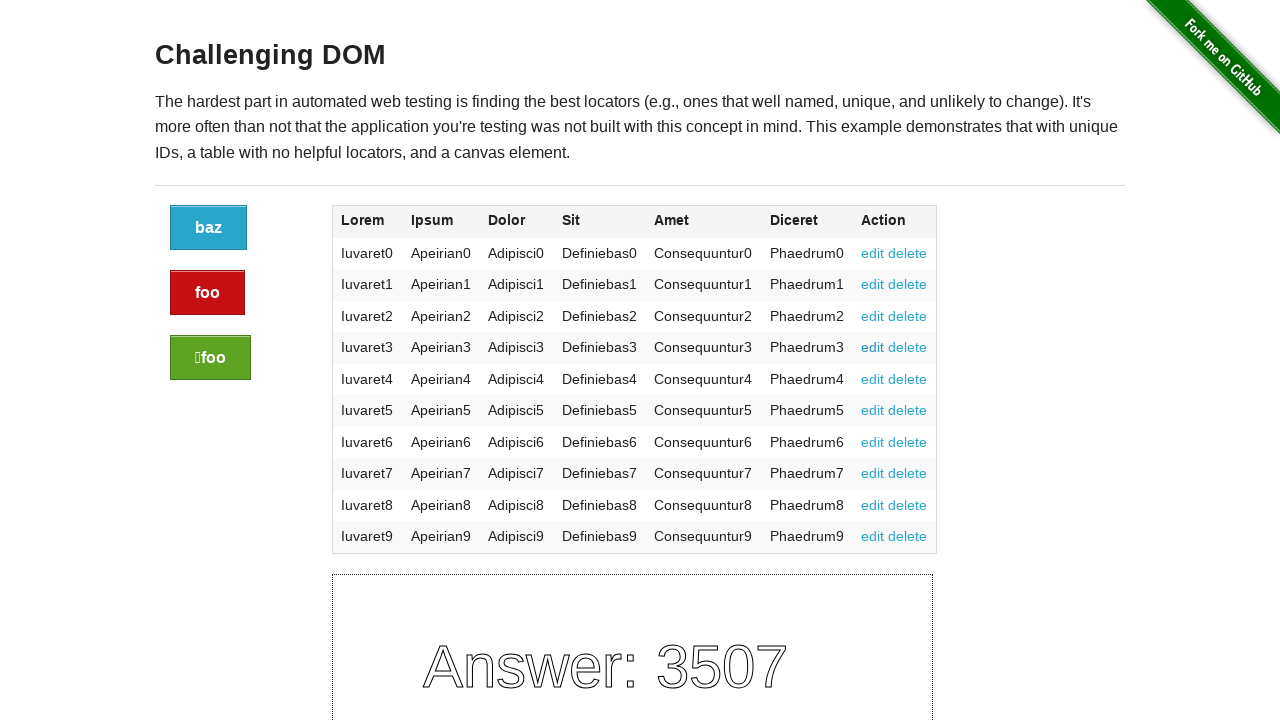

Clicked edit link in row 5 at (873, 379) on table tbody tr >> nth=4 >> td:nth-child(7) a:has-text('edit')
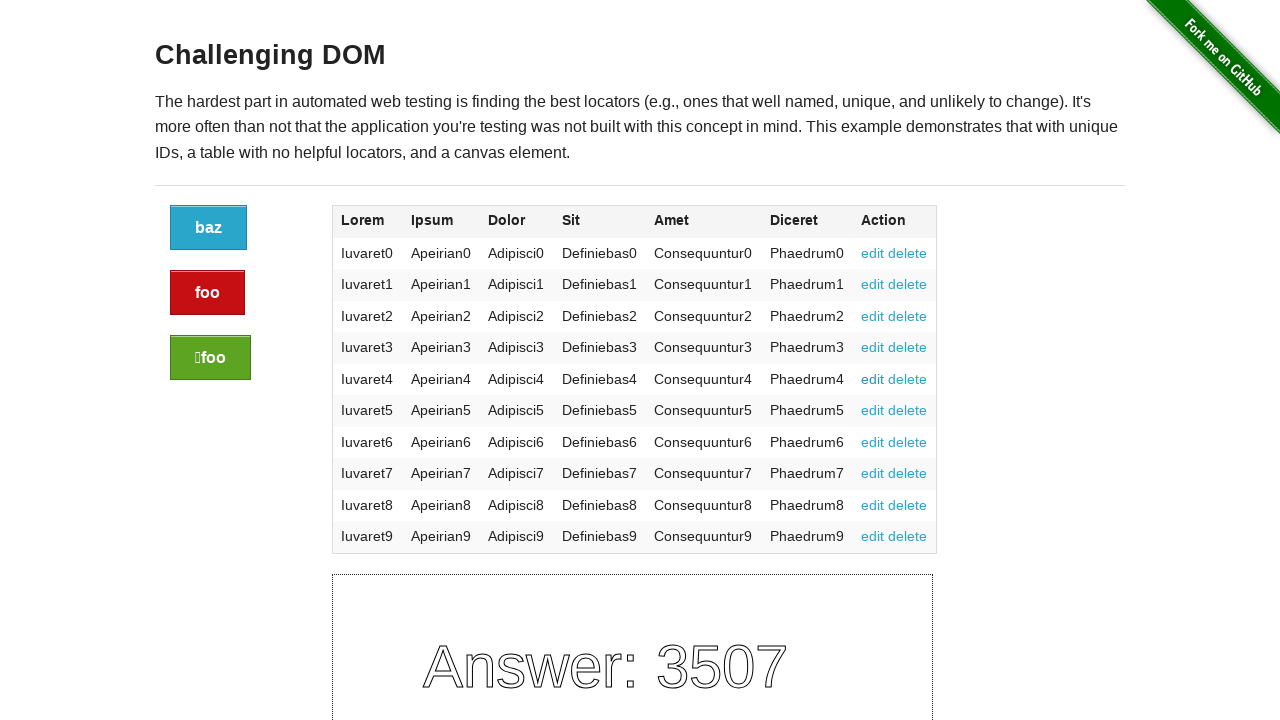

Clicked edit link in row 6 at (873, 410) on table tbody tr >> nth=5 >> td:nth-child(7) a:has-text('edit')
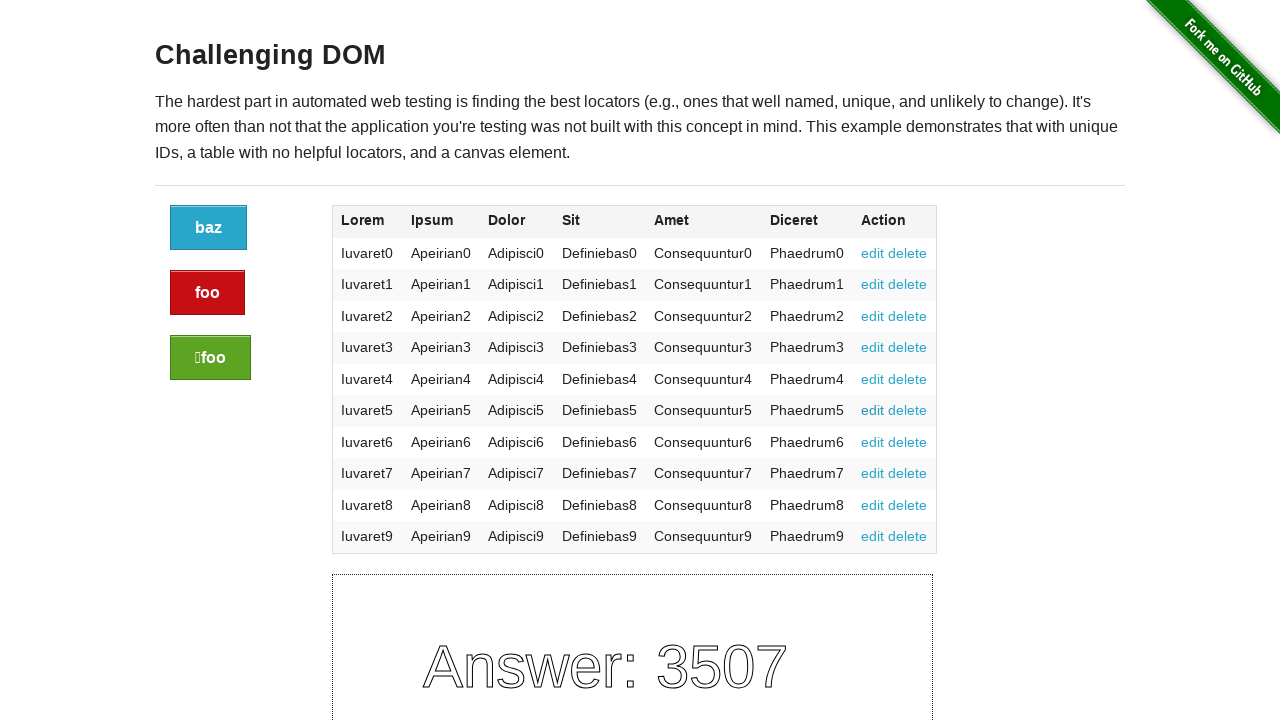

Clicked edit link in row 7 at (873, 442) on table tbody tr >> nth=6 >> td:nth-child(7) a:has-text('edit')
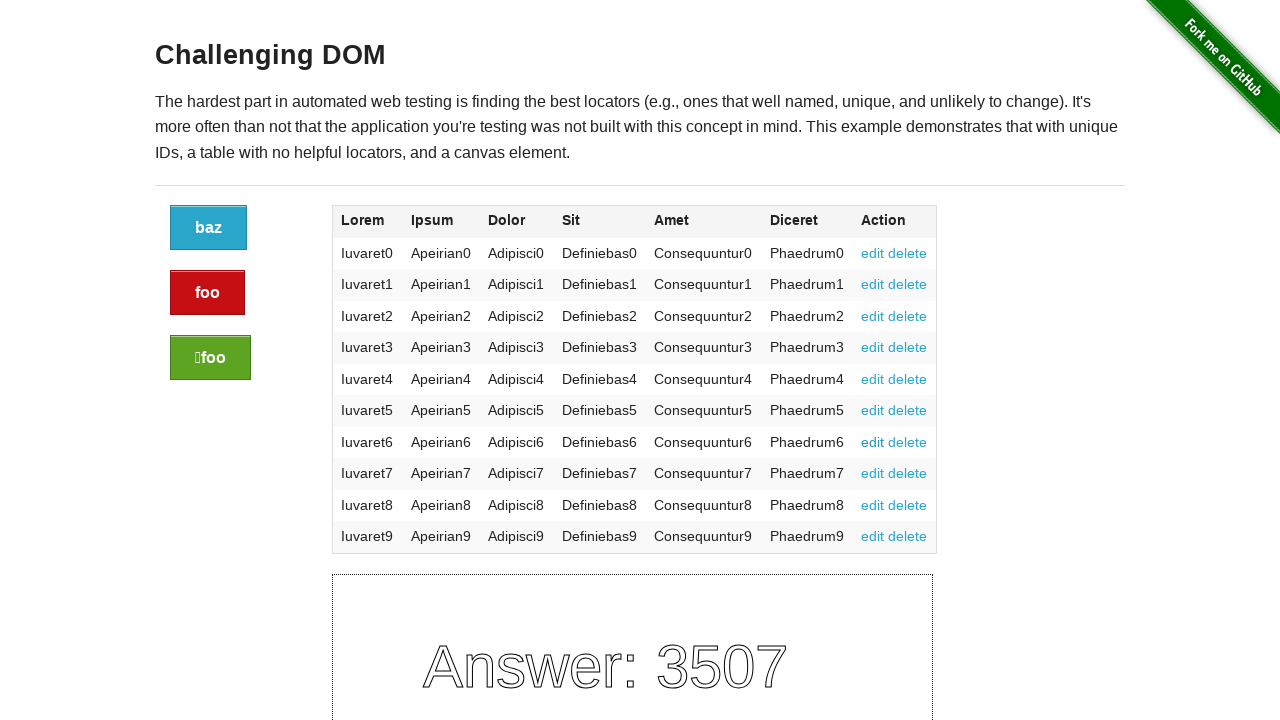

Clicked edit link in row 8 at (873, 473) on table tbody tr >> nth=7 >> td:nth-child(7) a:has-text('edit')
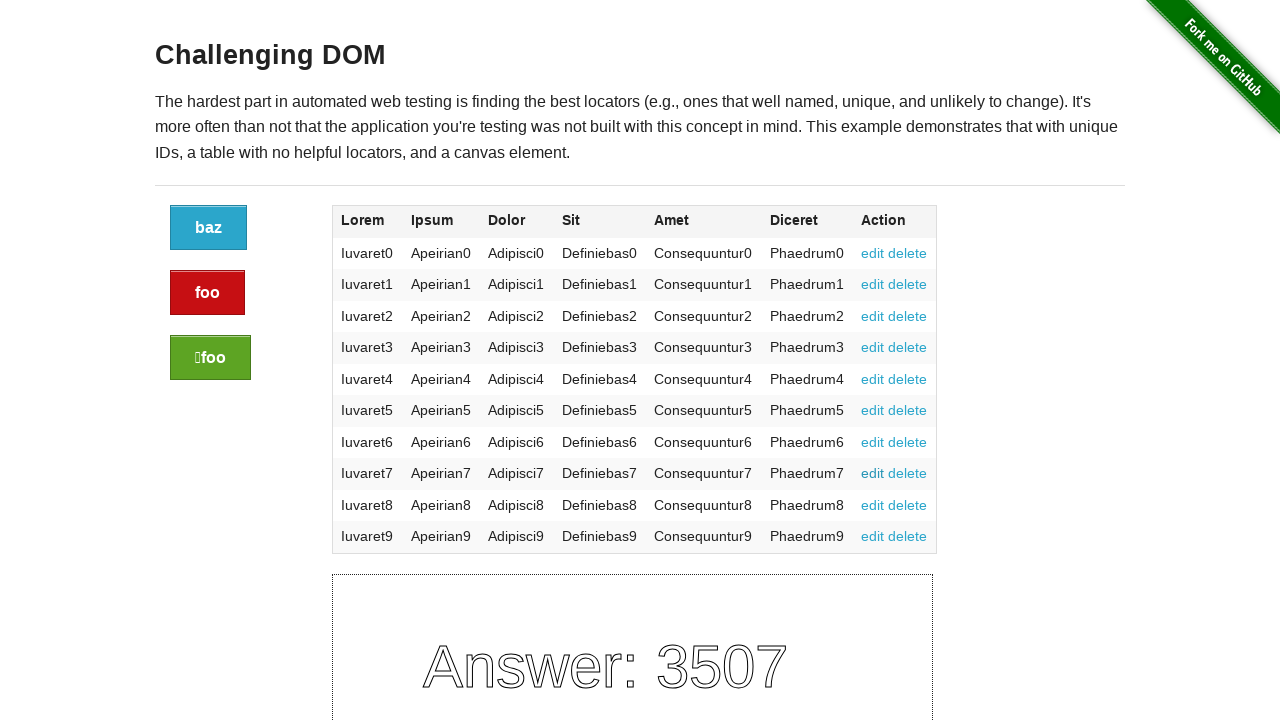

Clicked edit link in row 9 at (873, 505) on table tbody tr >> nth=8 >> td:nth-child(7) a:has-text('edit')
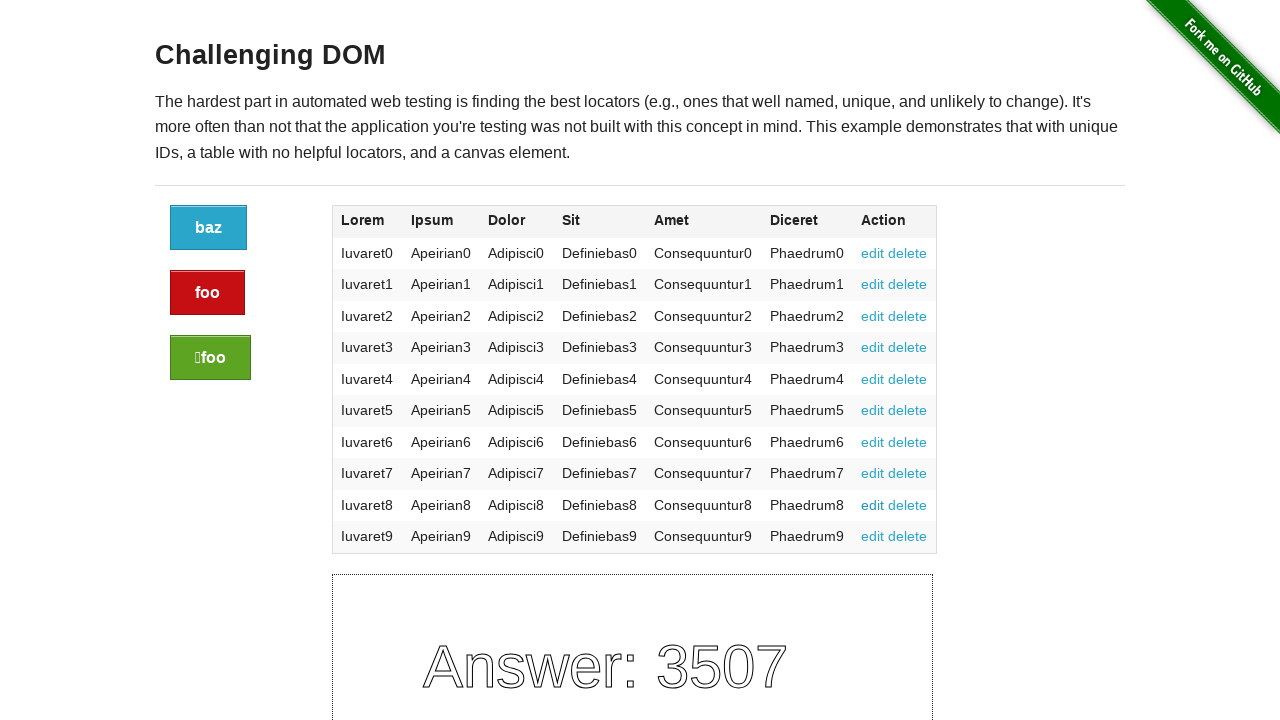

Clicked edit link in row 10 at (873, 536) on table tbody tr >> nth=9 >> td:nth-child(7) a:has-text('edit')
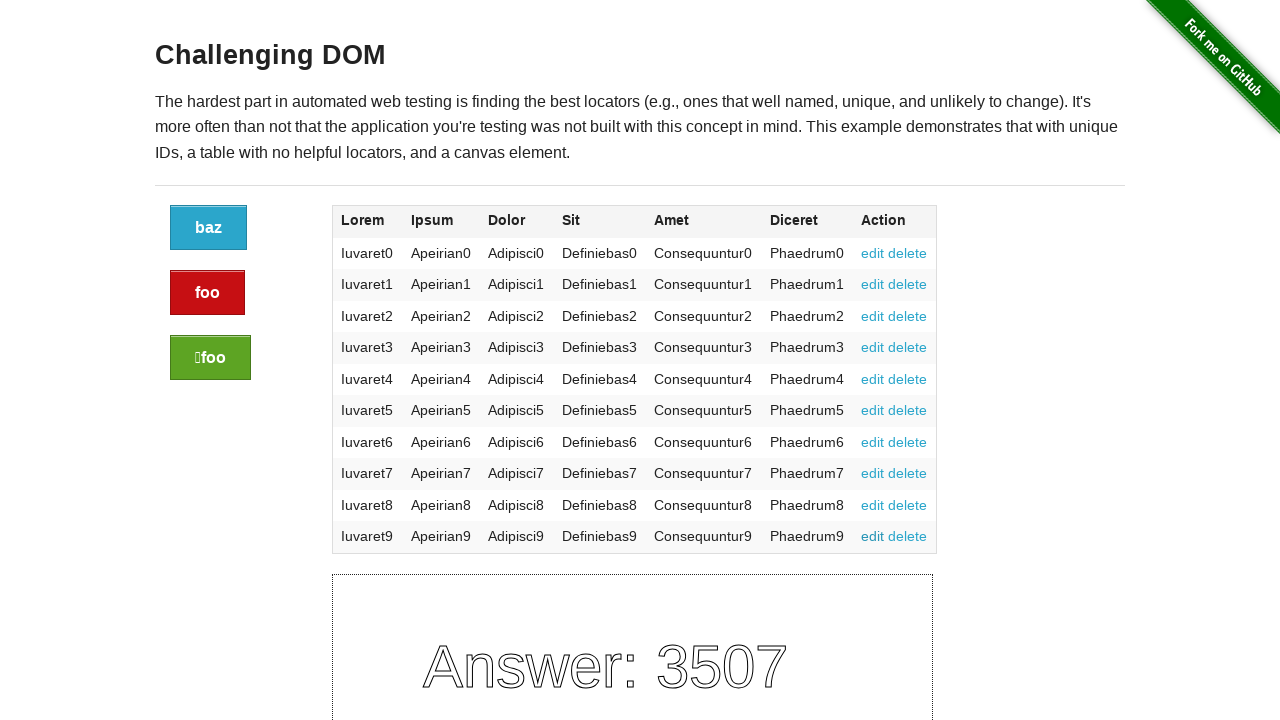

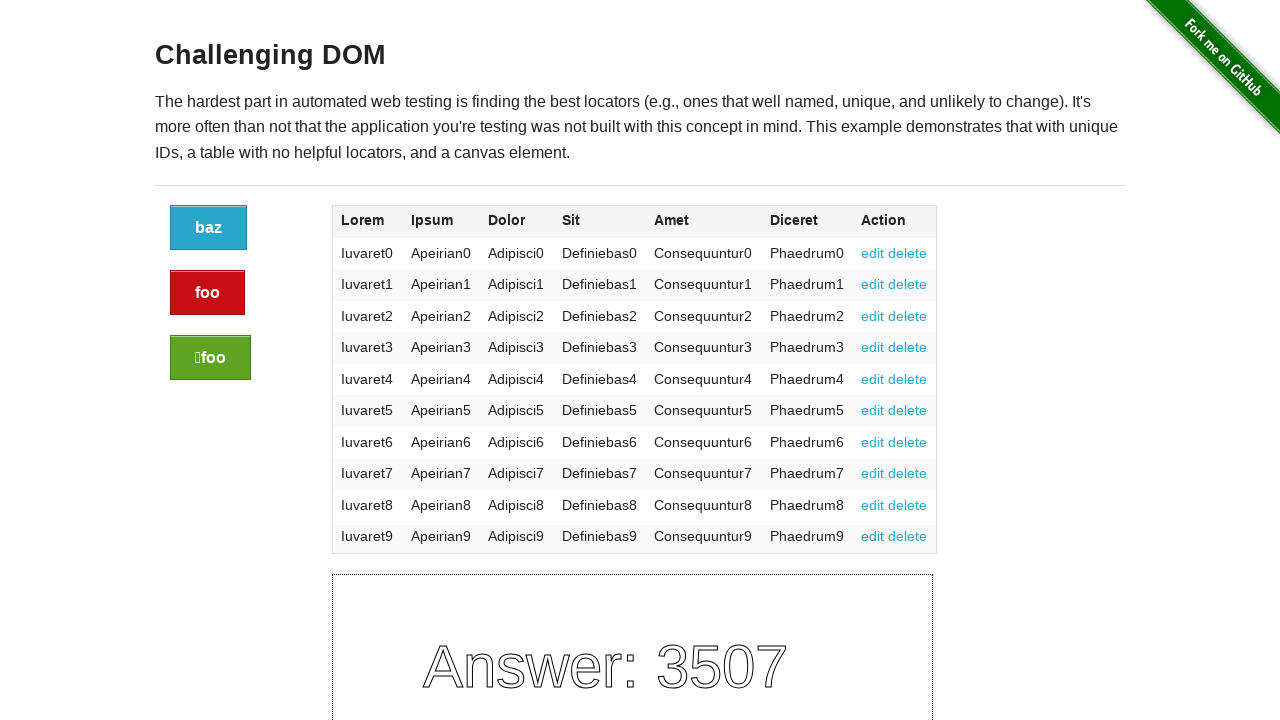